Tests navigation by clicking a link with specific calculated text, then fills out a multi-field form with personal information (first name, last name, city, country) and submits it.

Starting URL: http://suninjuly.github.io/find_link_text

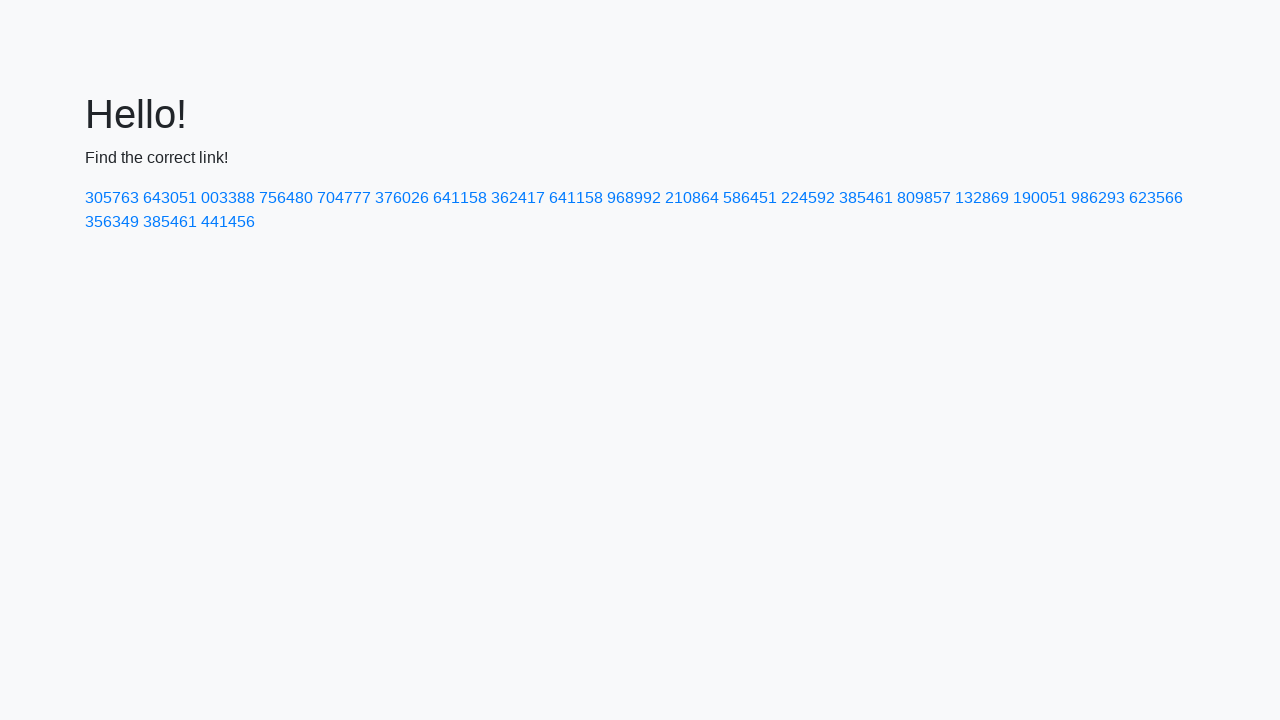

Calculated link text value: 224592
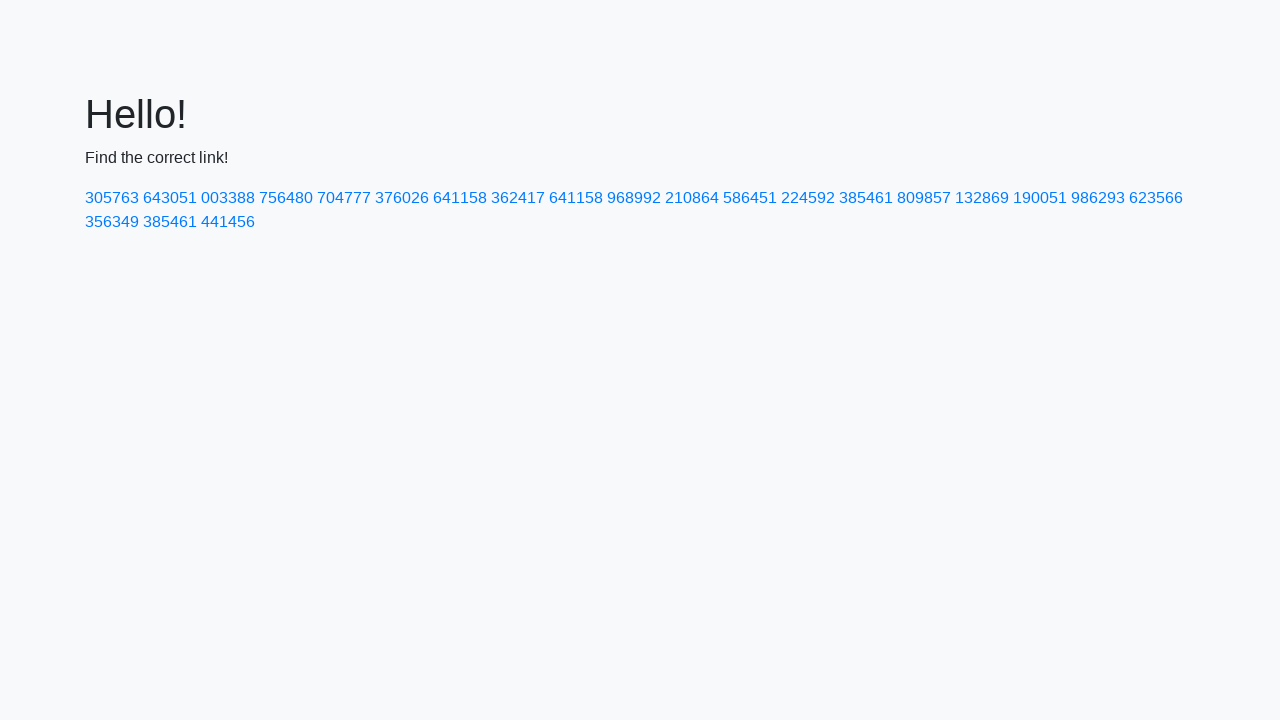

Clicked link with calculated text '224592' at (808, 198) on a:has-text('224592')
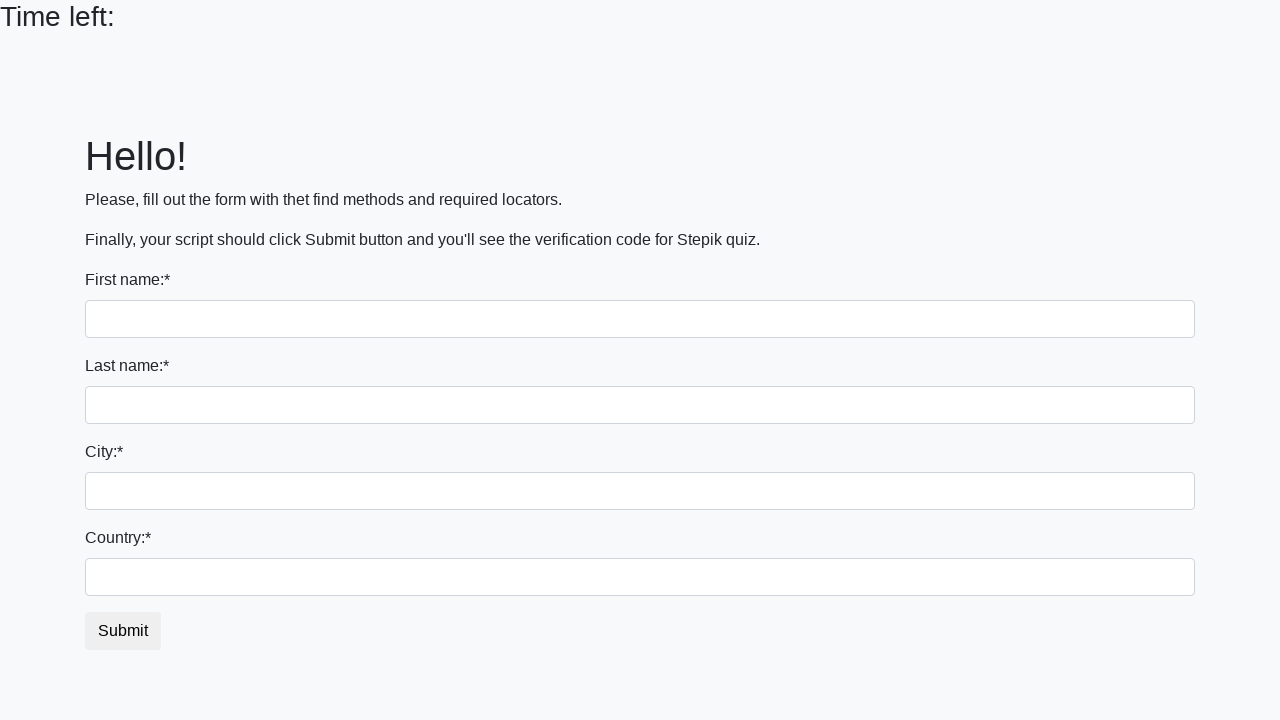

Filled first name field with 'Ivan' on input >> nth=0
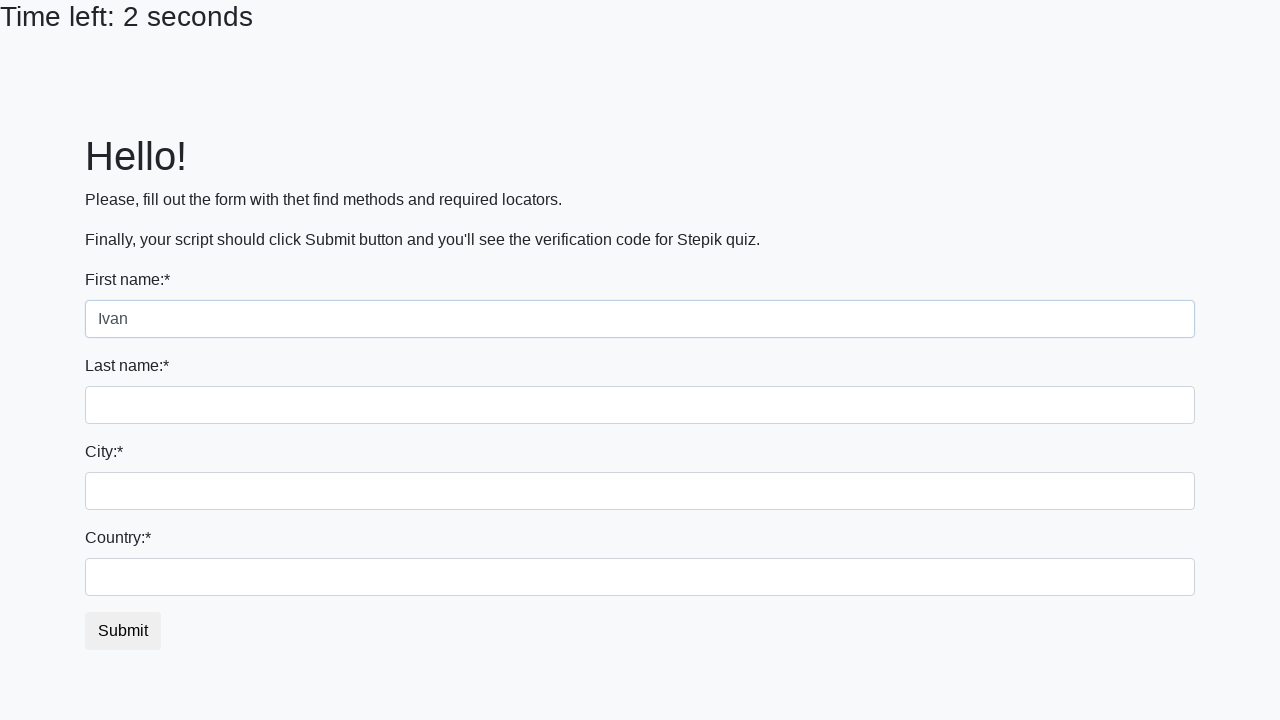

Filled last name field with 'Petrov' on input[name='last_name']
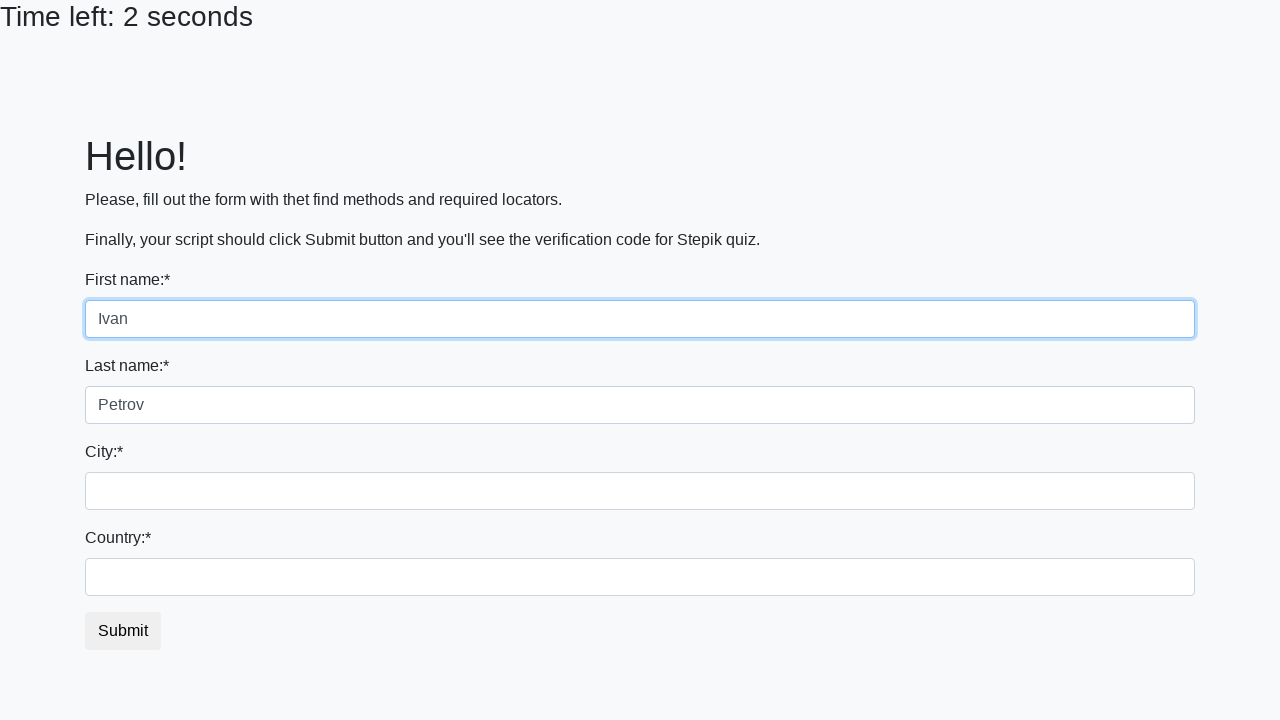

Filled city field with 'Smolensk' on .form-control.city
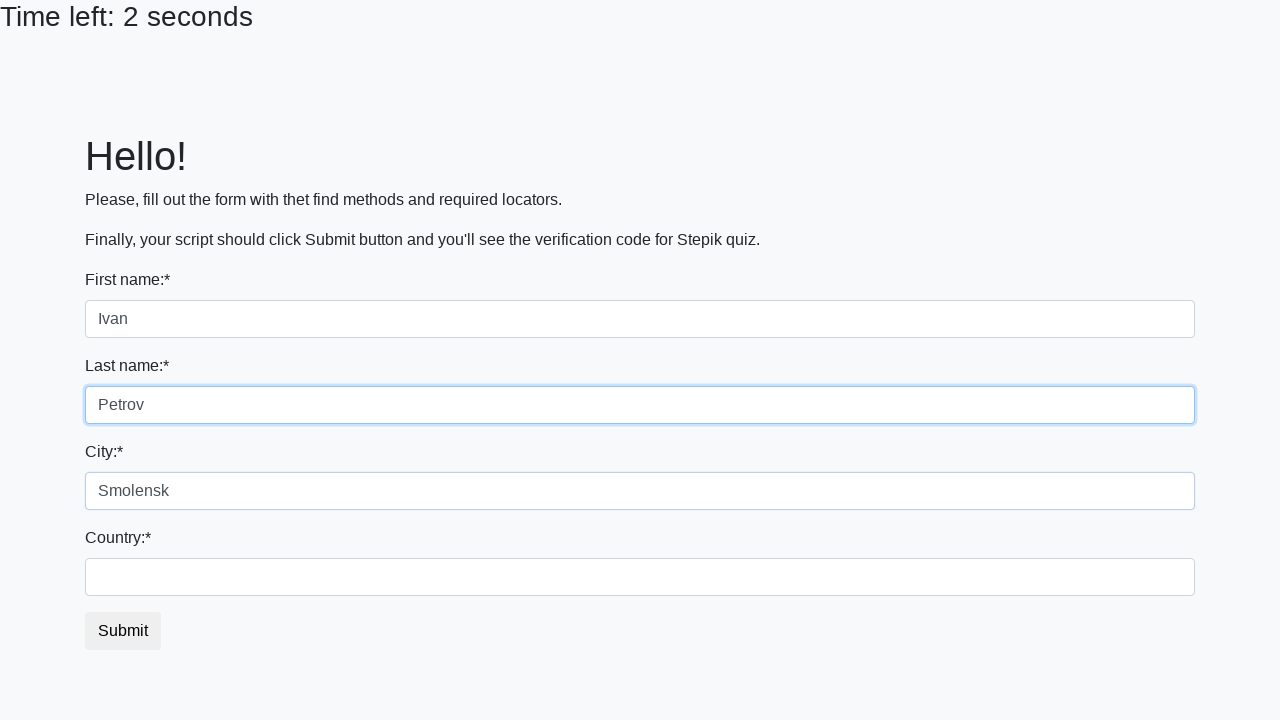

Filled country field with 'Russia' on #country
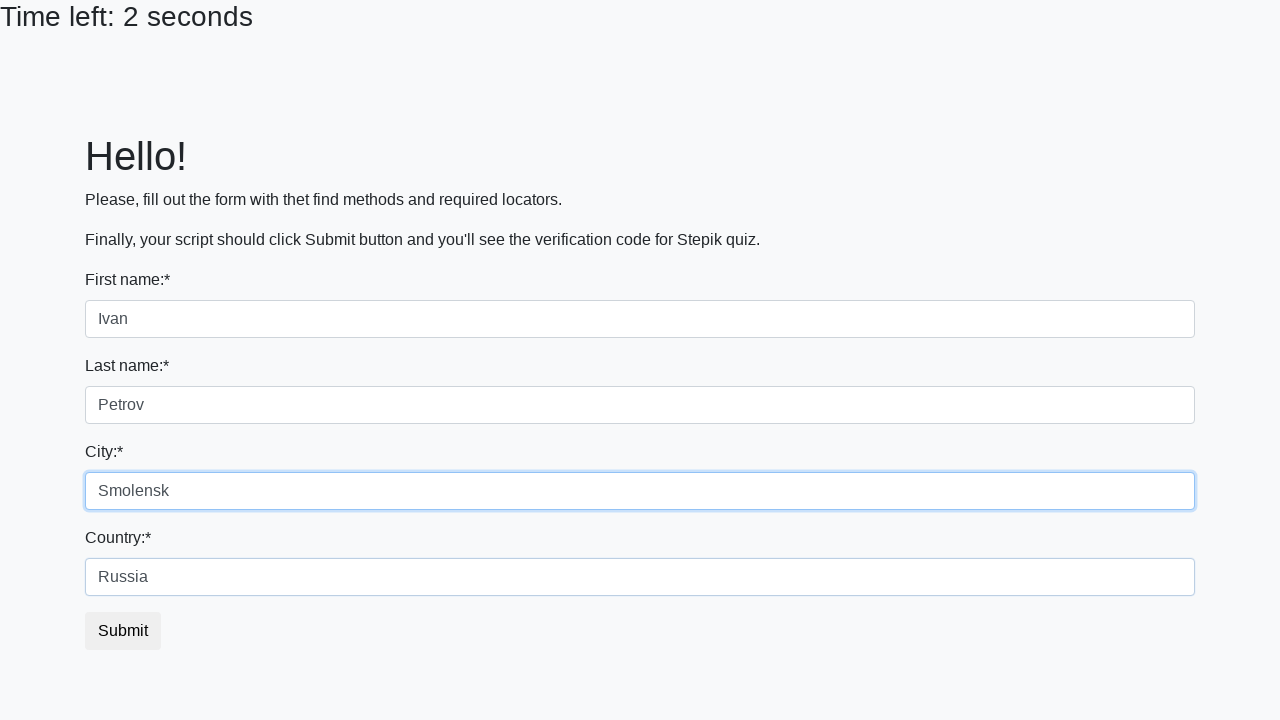

Clicked submit button to submit the form at (123, 631) on button.btn
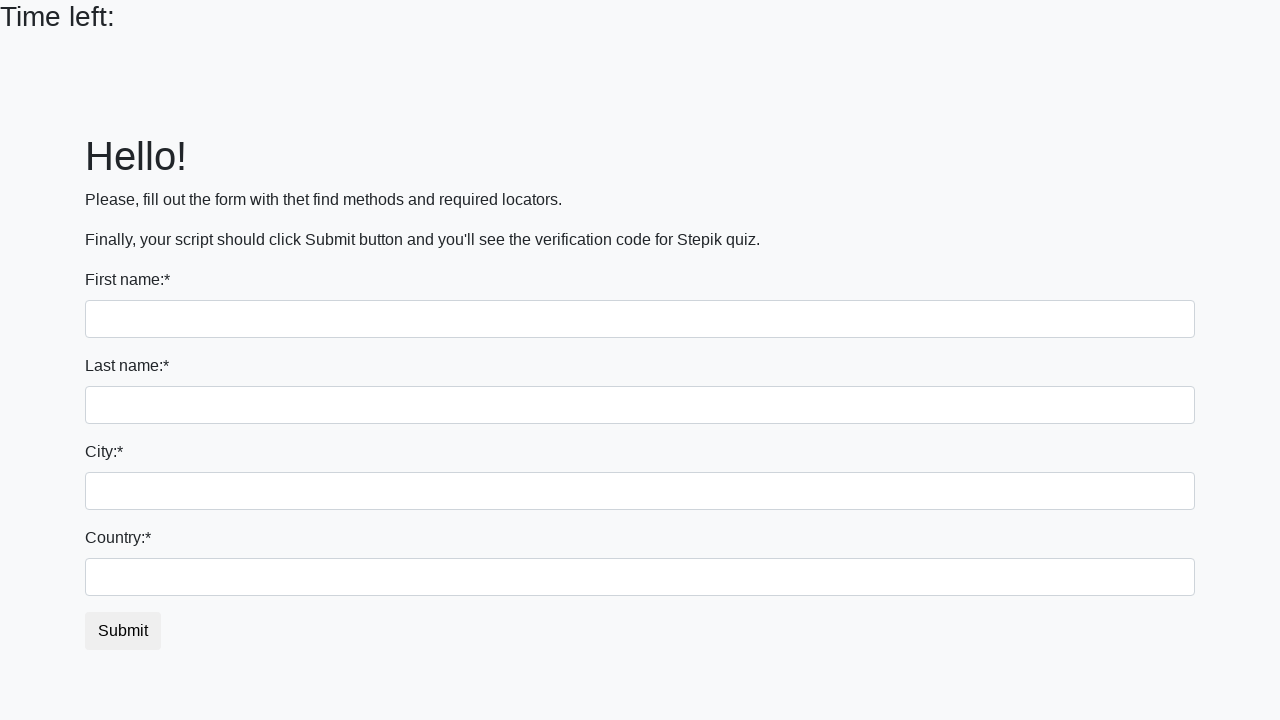

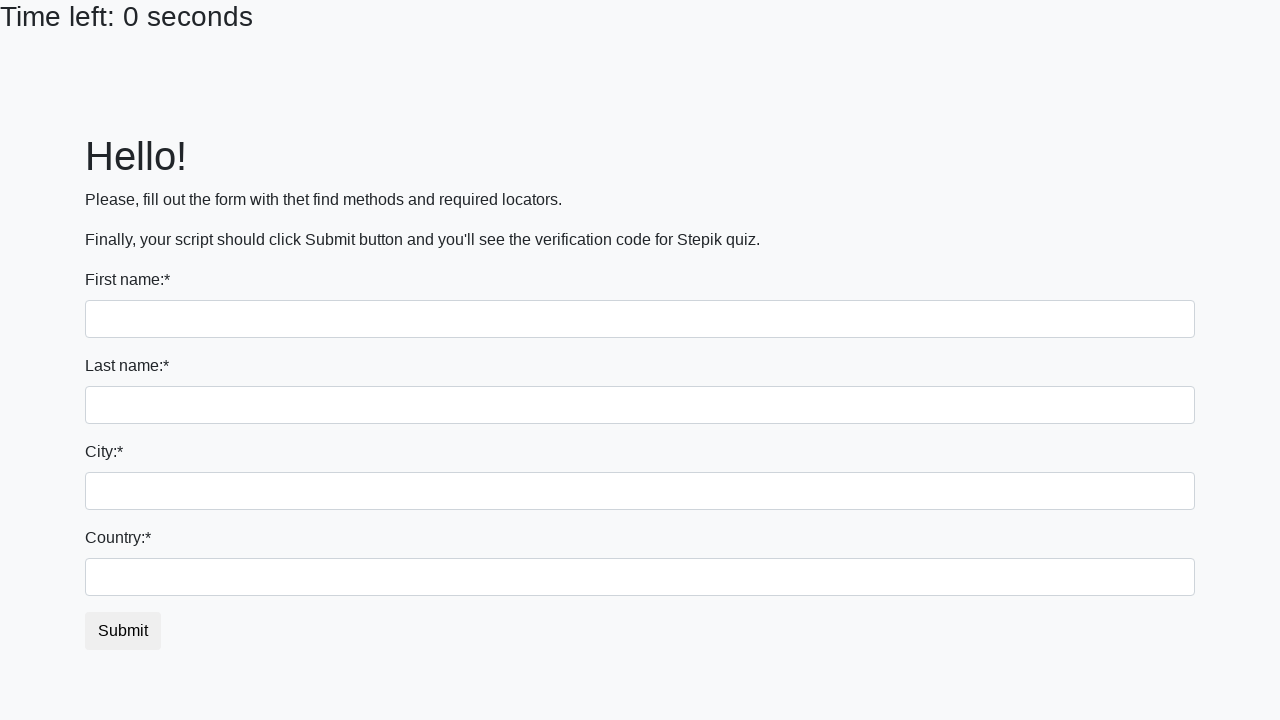